Finds all article images on the Slashdot homepage and verifies there are 15 images

Starting URL: http://slashdot.org/

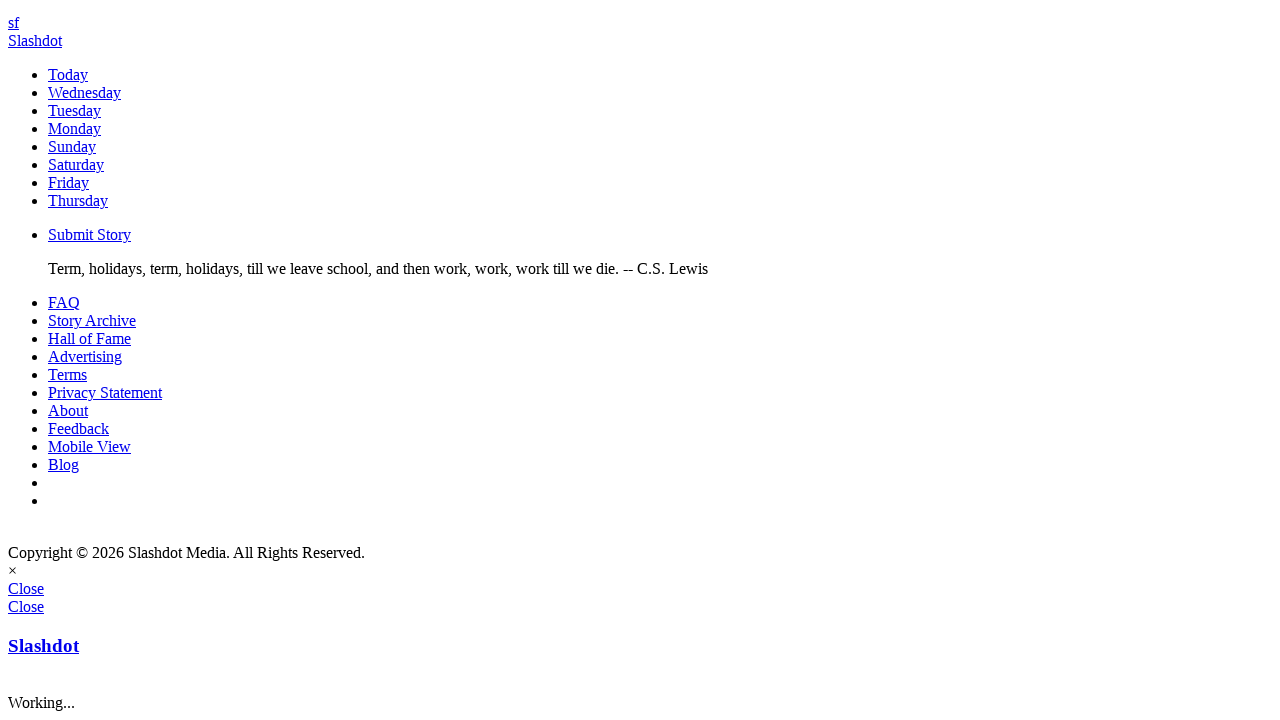

Navigated to Slashdot homepage
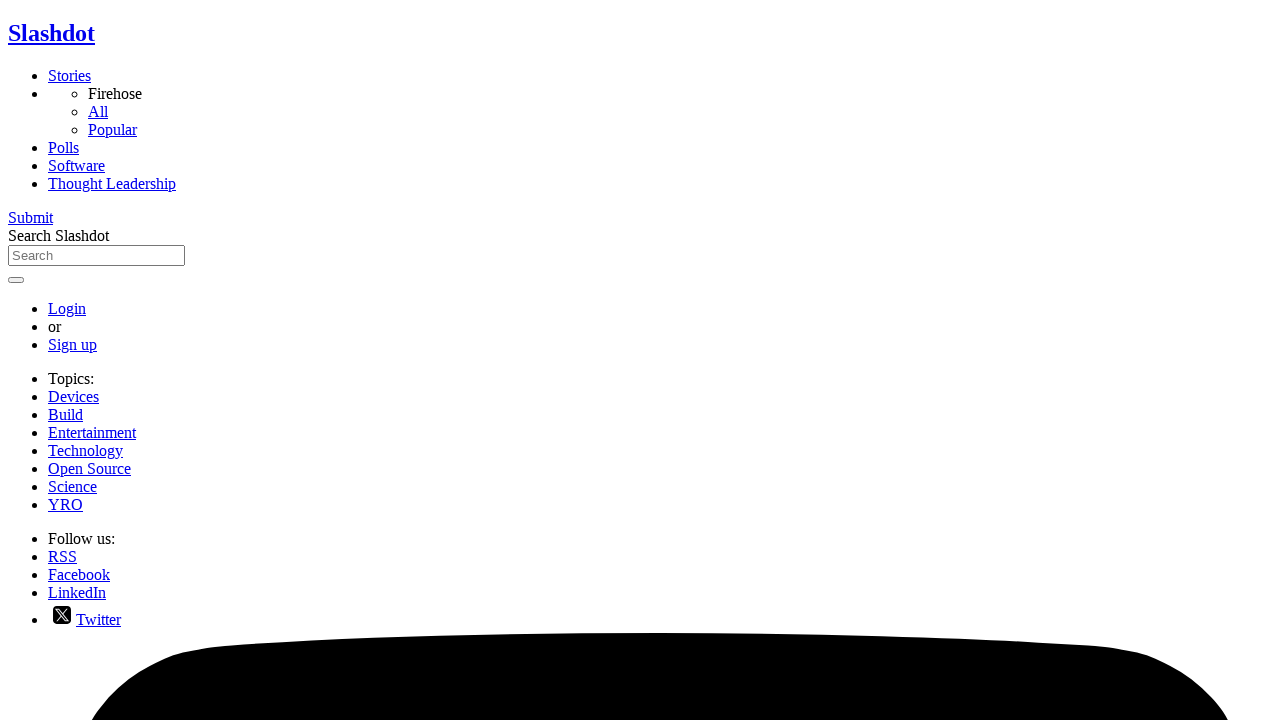

Found all article images using selector 'span.topic > a > img'
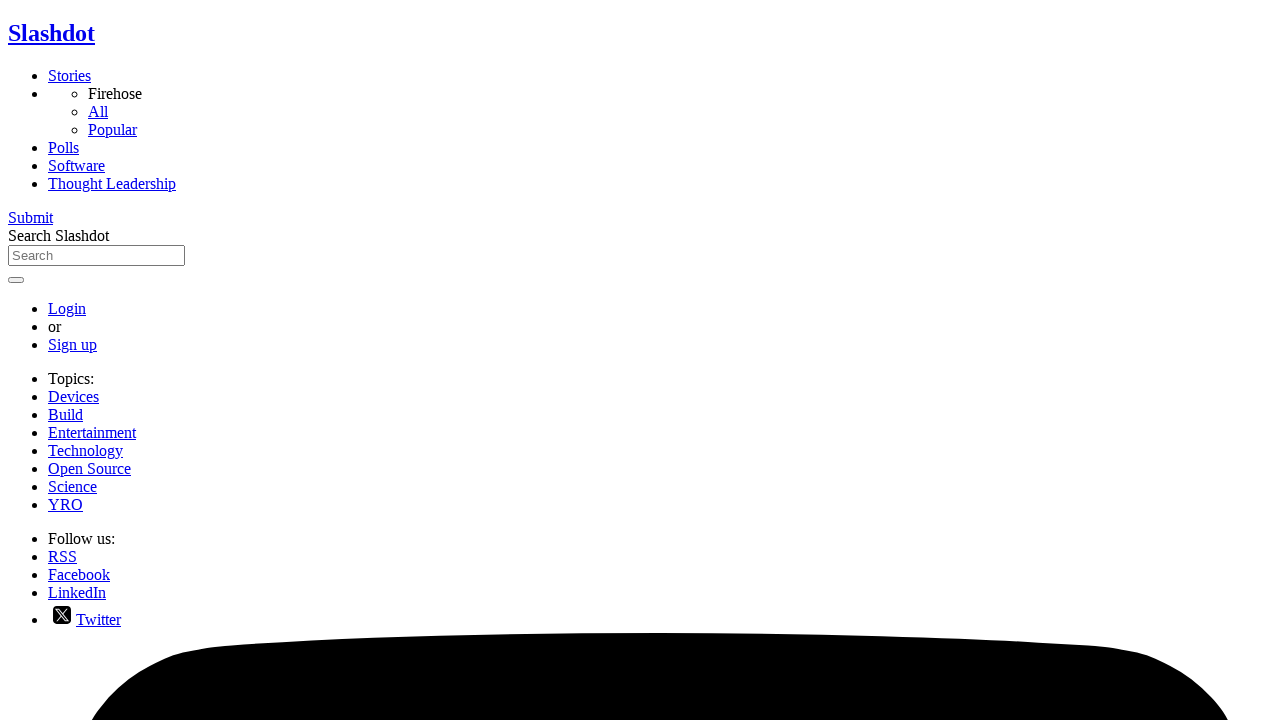

Verified that 15 article images are present on the homepage
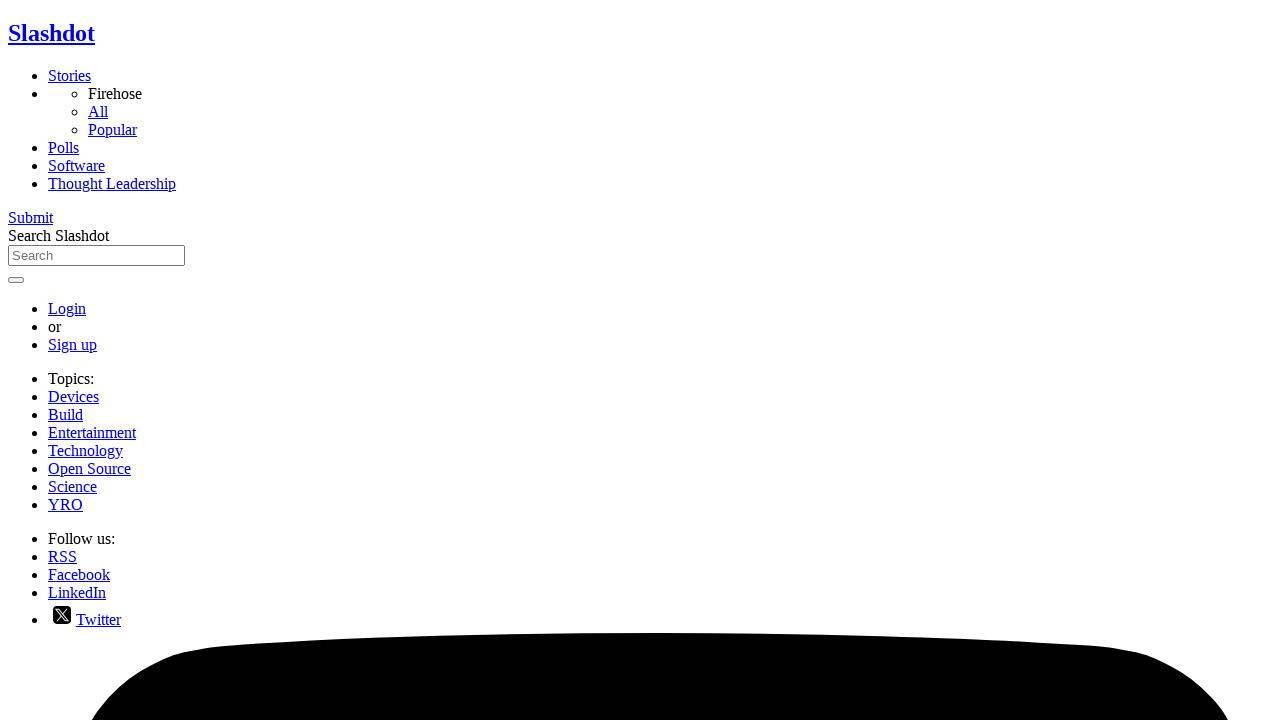

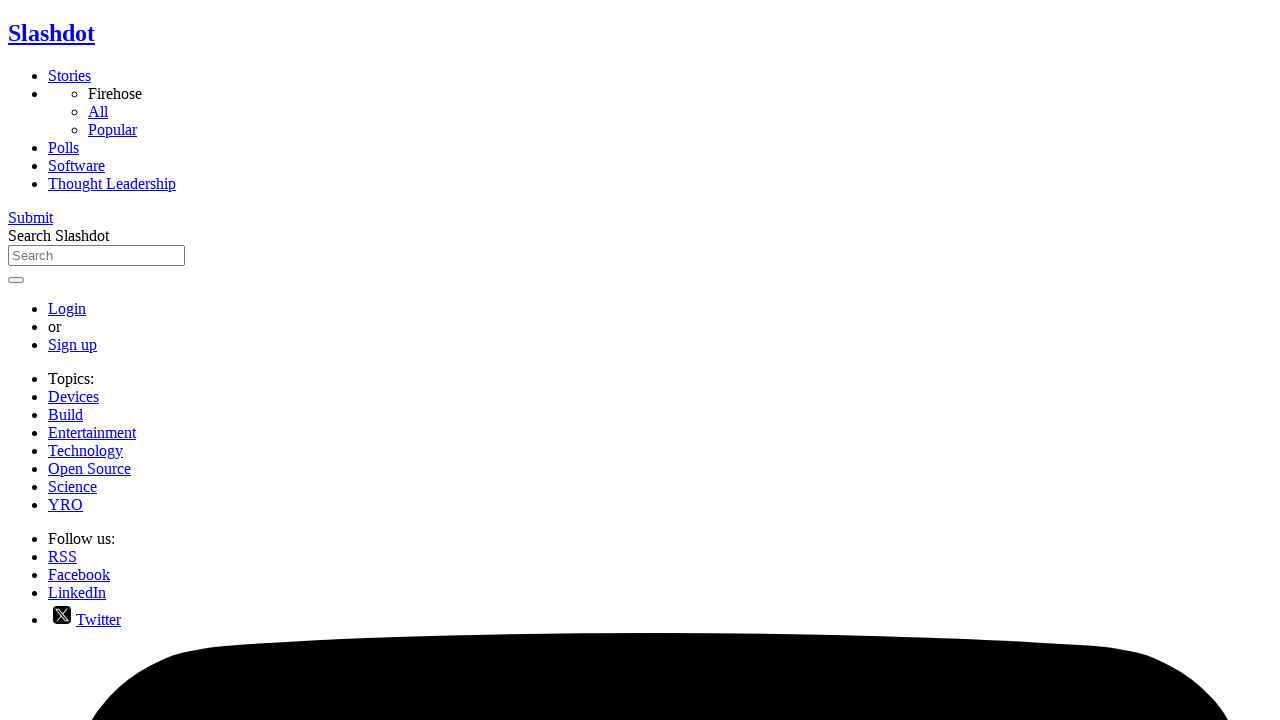